Tests successful login flow on UI Testing Playground sample app by filling username and password fields and verifying the welcome message appears

Starting URL: http://uitestingplayground.com/sampleapp

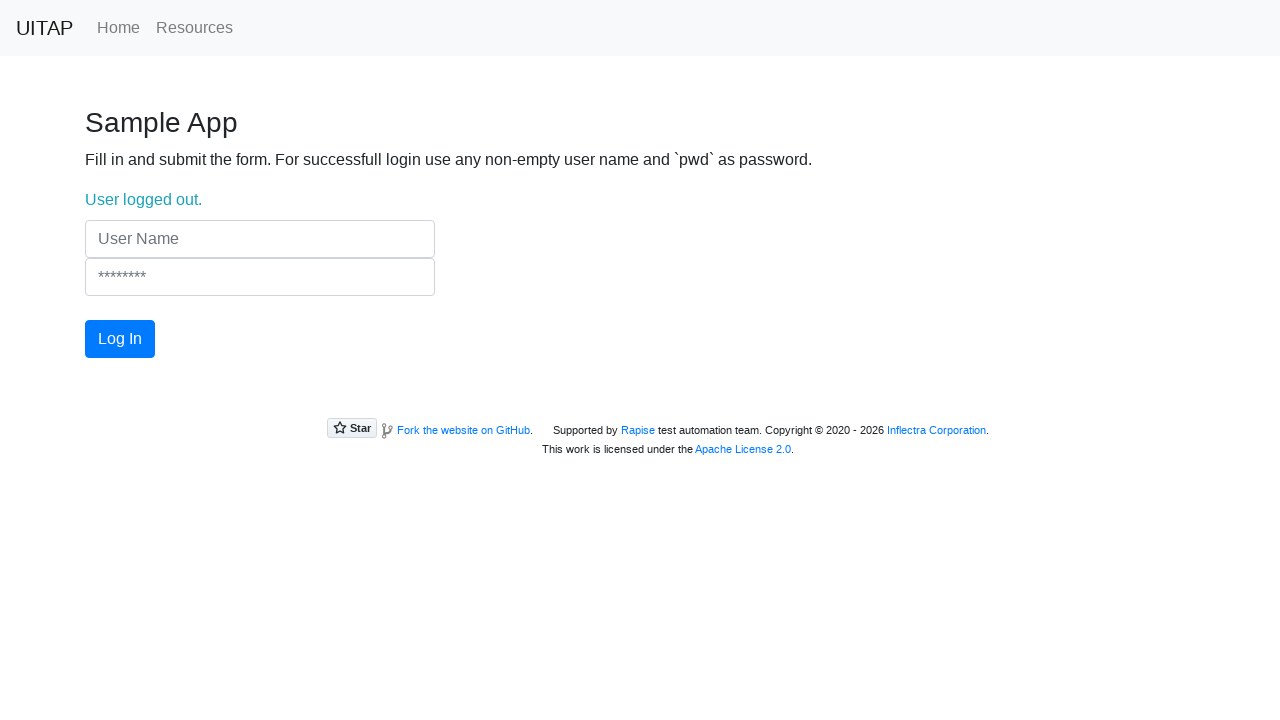

Filled username field with 'dan' on internal:attr=[placeholder="User Name"i]
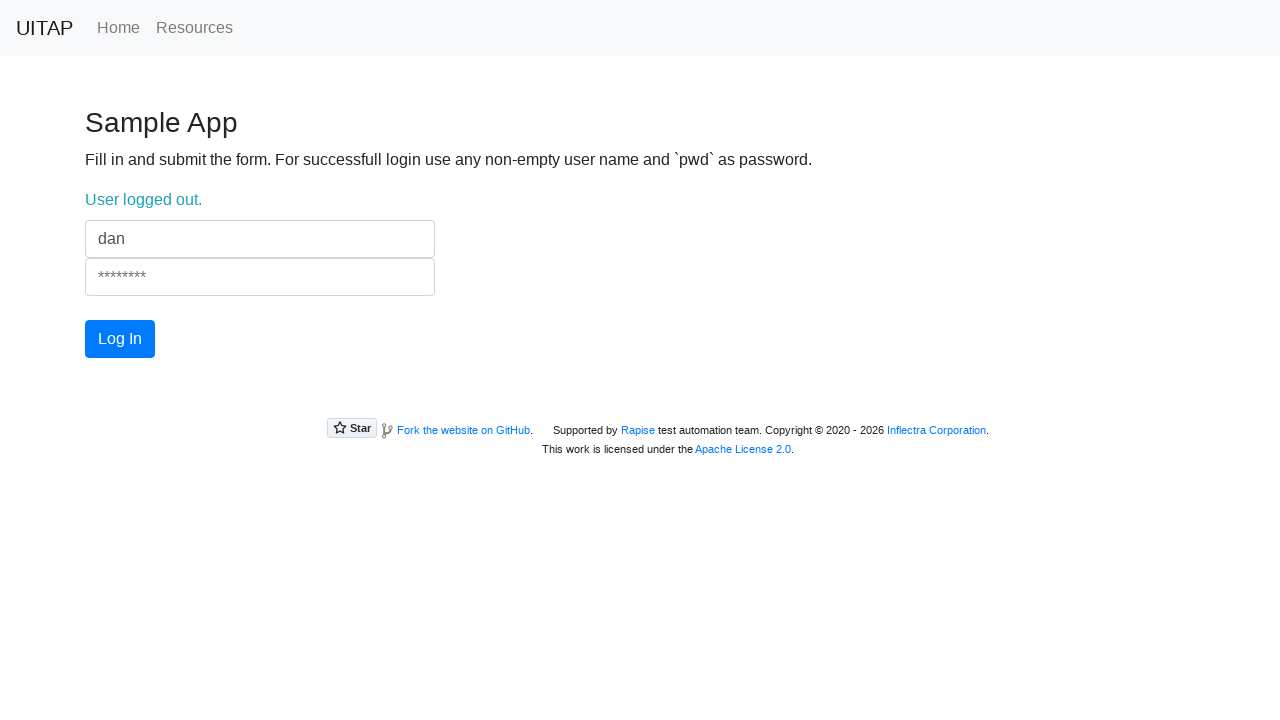

Filled password field with 'pwd' on internal:attr=[placeholder="********"i]
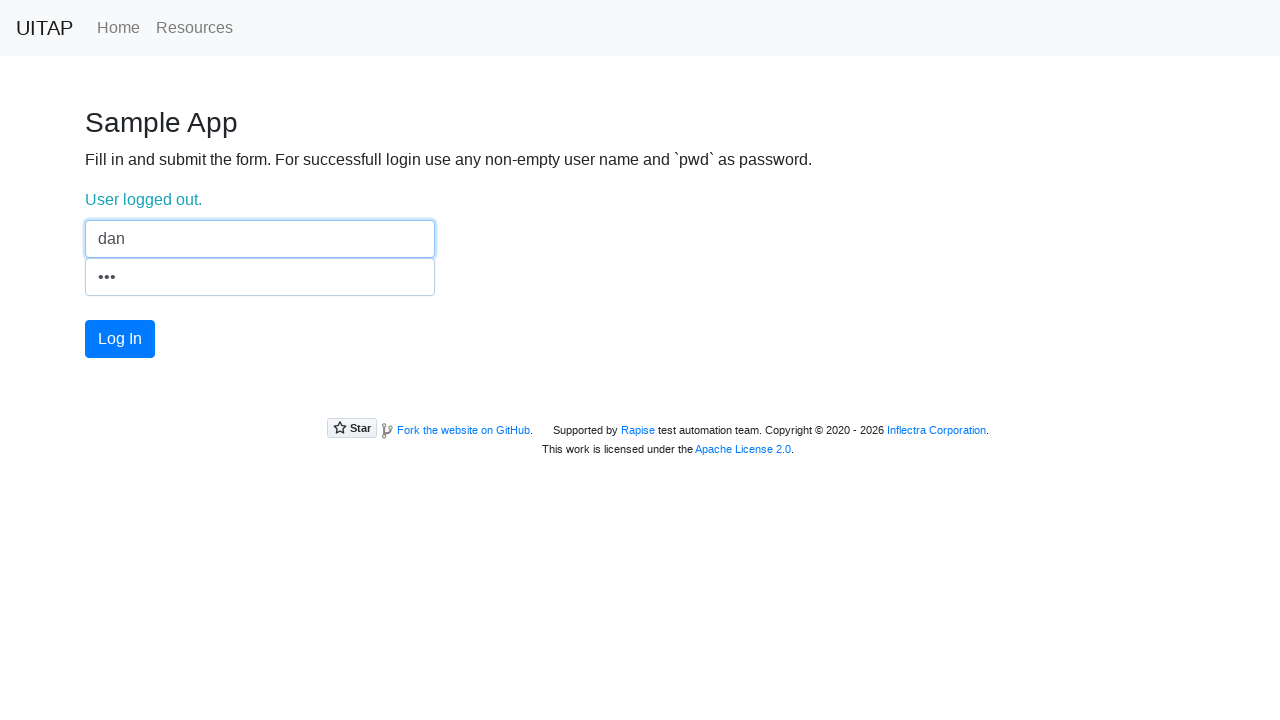

Clicked Log In button at (120, 339) on internal:role=button[name="Log In"i]
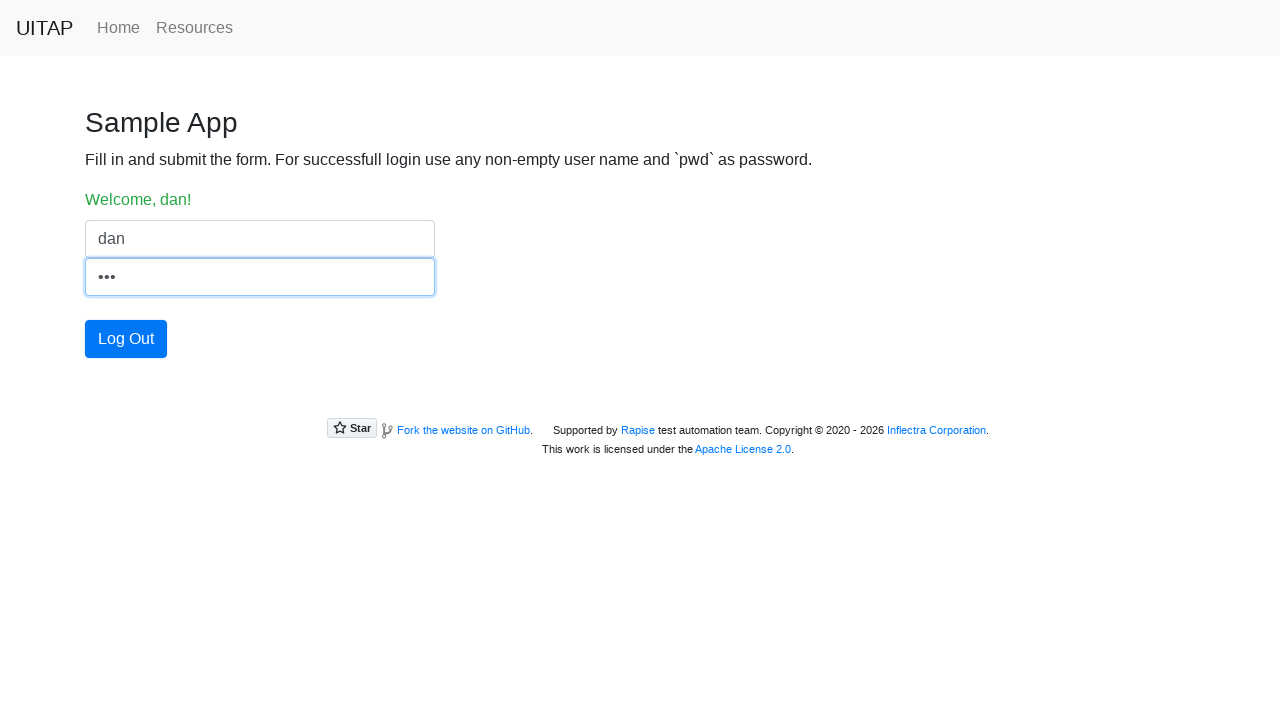

Verified welcome message 'Welcome, dan!' appears
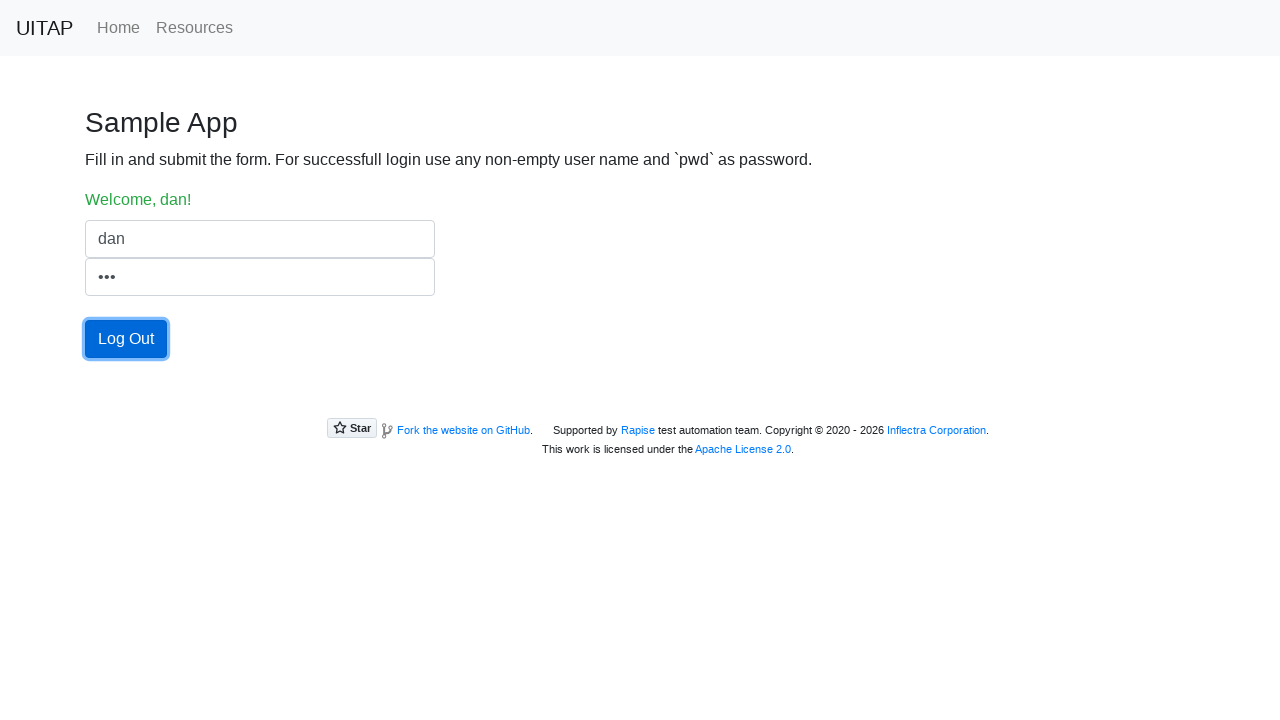

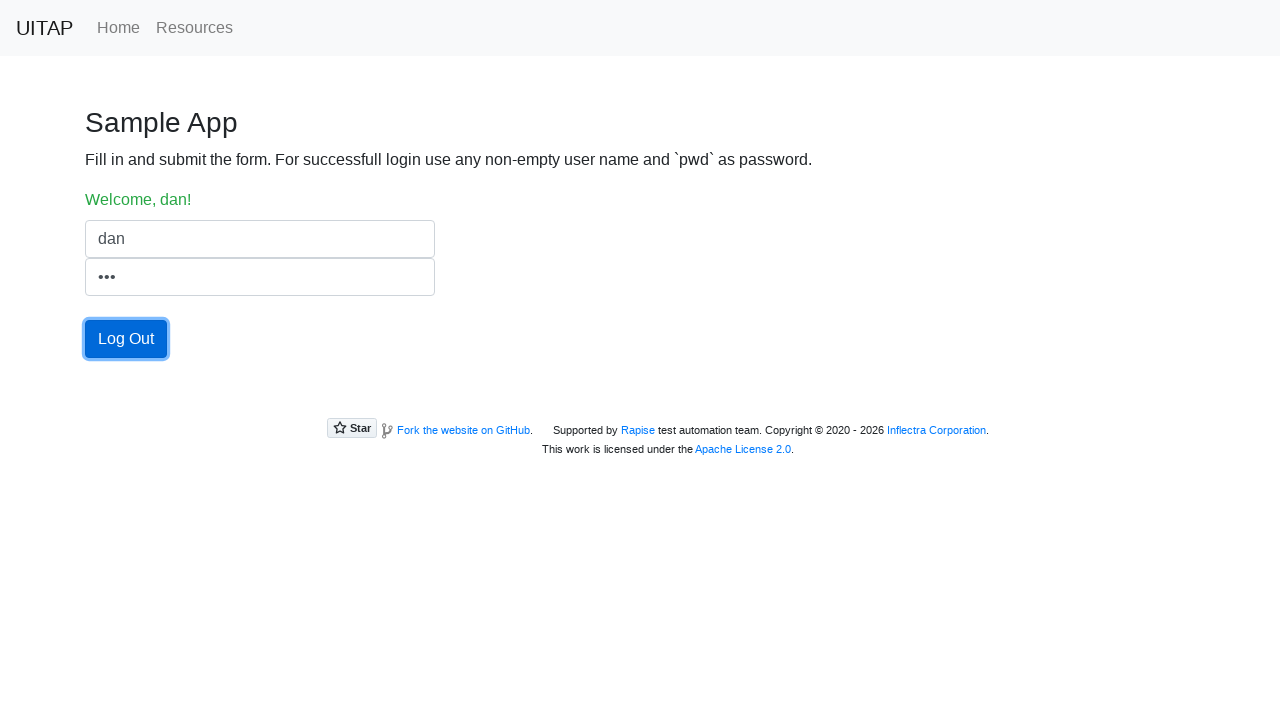